Tests the public CAR (Rural Environmental Registry) search functionality by entering a registry code and submitting the search form, then verifying that results are displayed.

Starting URL: http://sigcar.semarh.to.gov.br/pesquisa_publica/inicio.jhtml

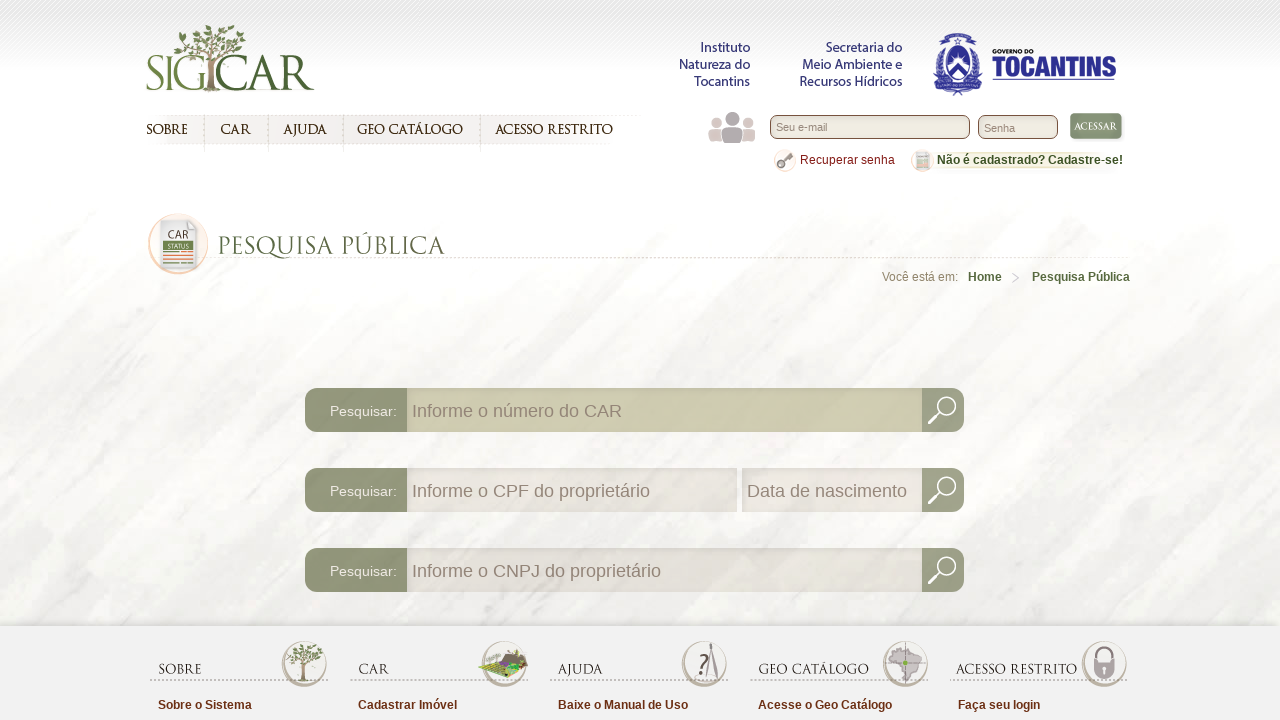

Filled public CAR search field with registry code 'TO-1703305-AE45B66D95C24B4E89D75E273E0A8CFA' on #pesquisaPublicaCar
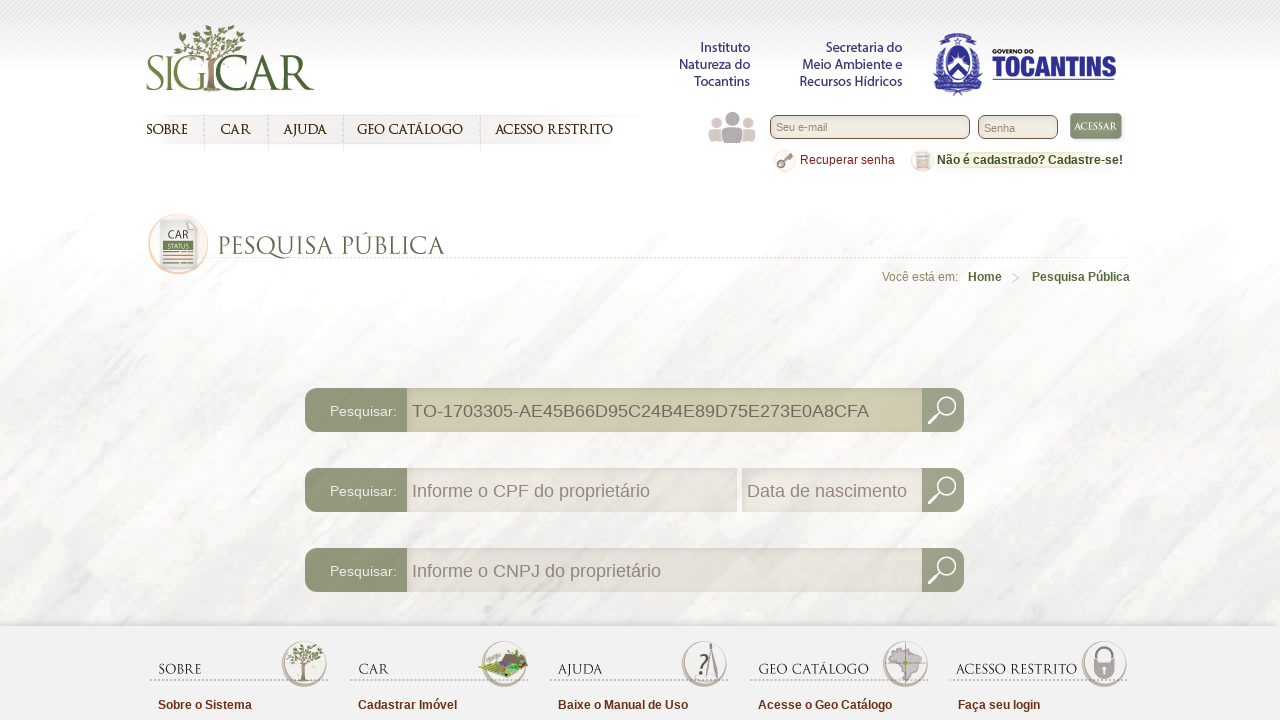

Clicked search button to submit CAR registry search at (943, 410) on #FORM_PESQUISA > button
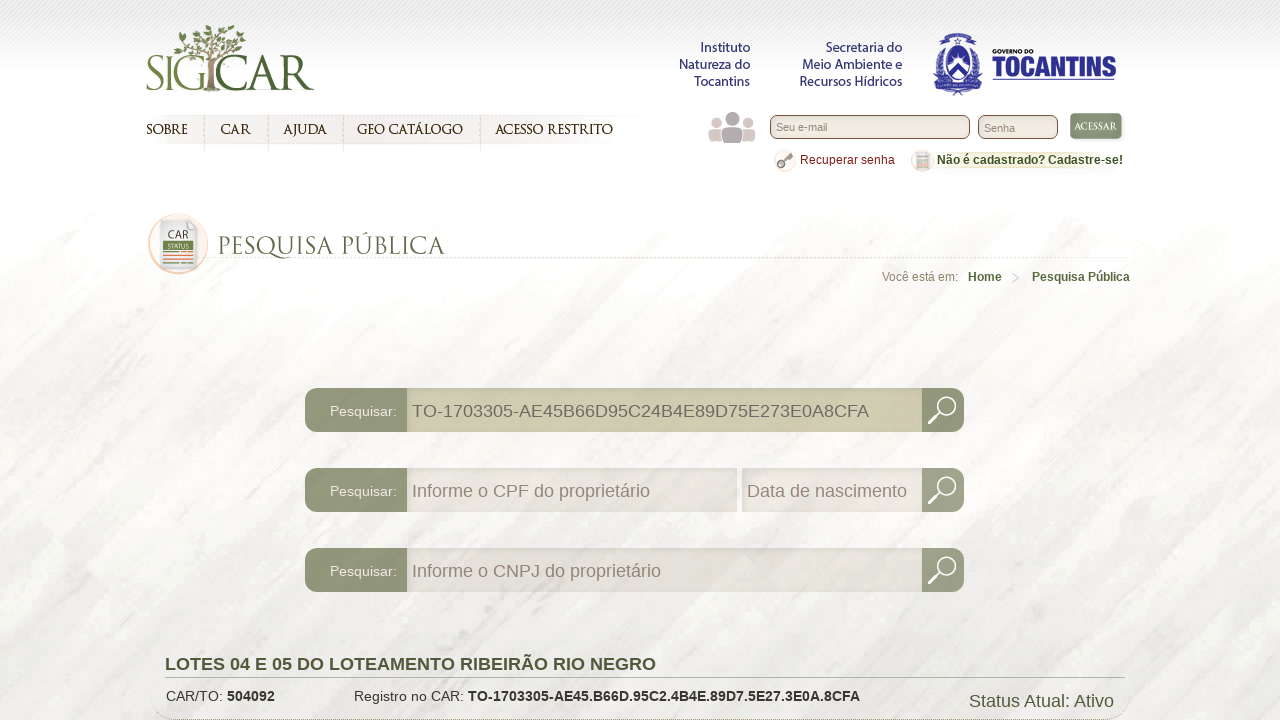

Search results loaded successfully - report button appeared
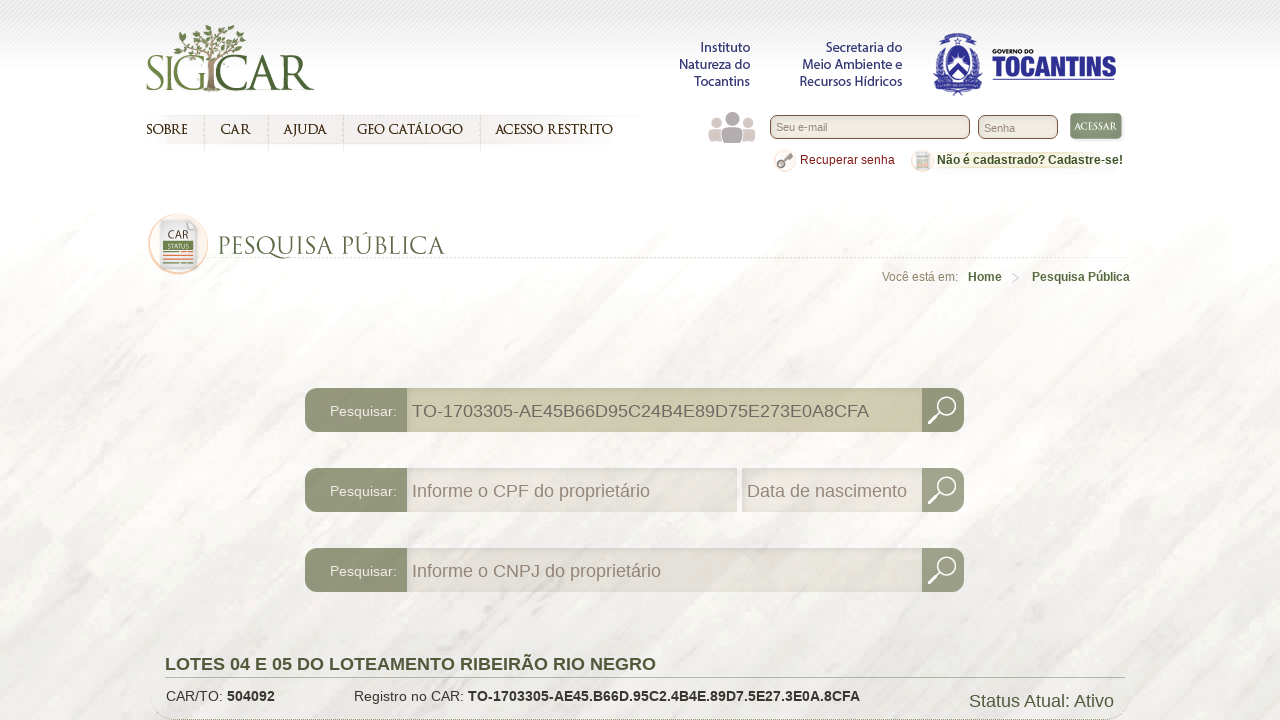

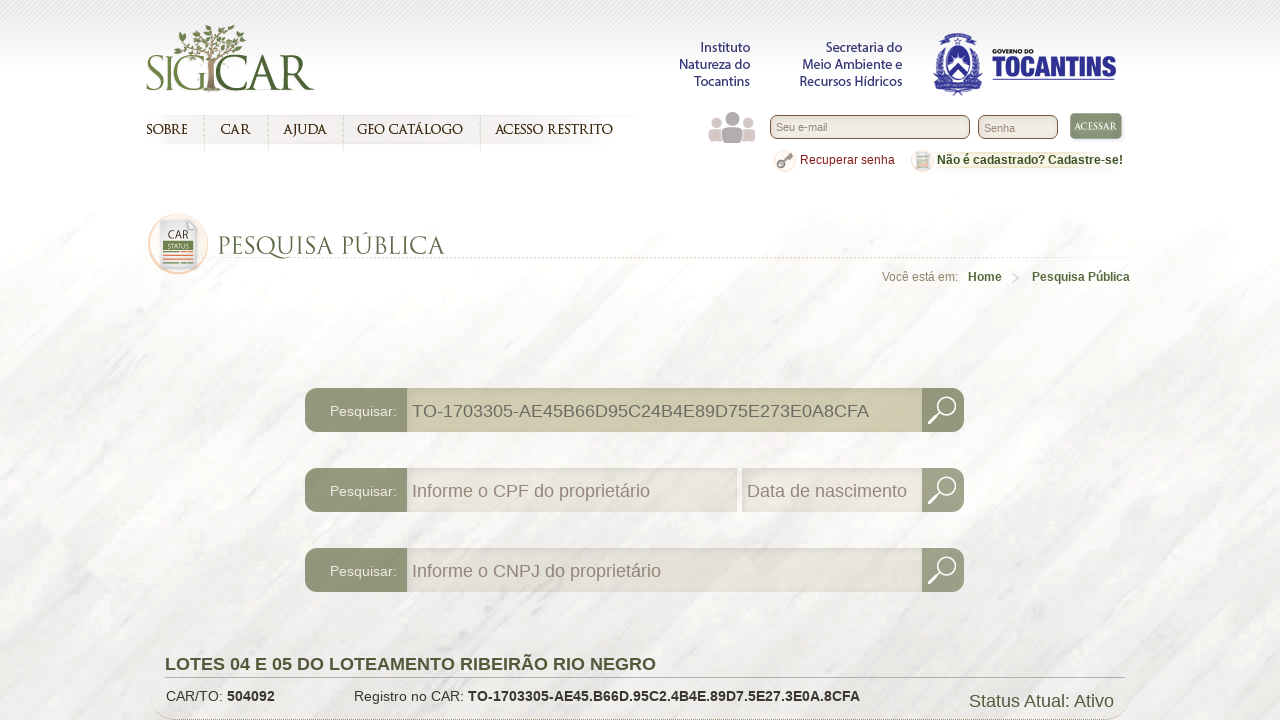